Tests button click functionality by clicking a button with ID 'idExample' and verifying the success page displays 'Button success' title

Starting URL: https://ultimateqa.com/simple-html-elements-for-automation/

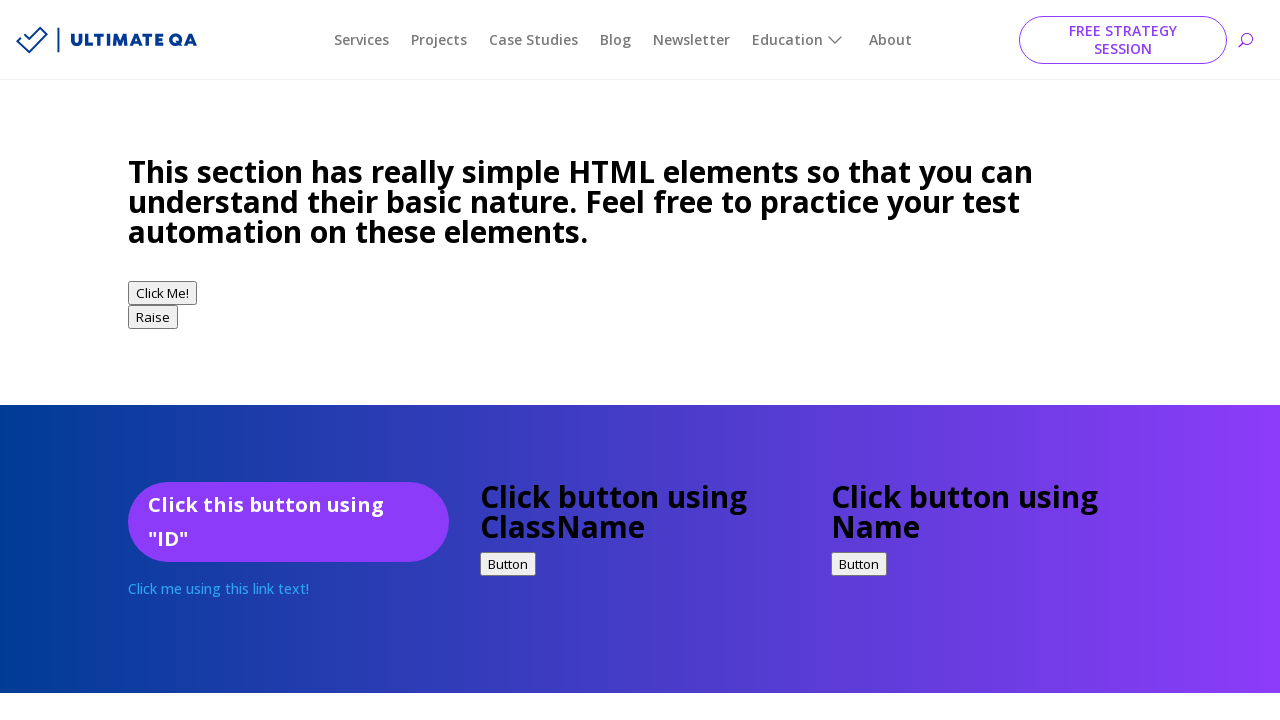

Clicked button with ID 'idExample' at (288, 522) on #idExample
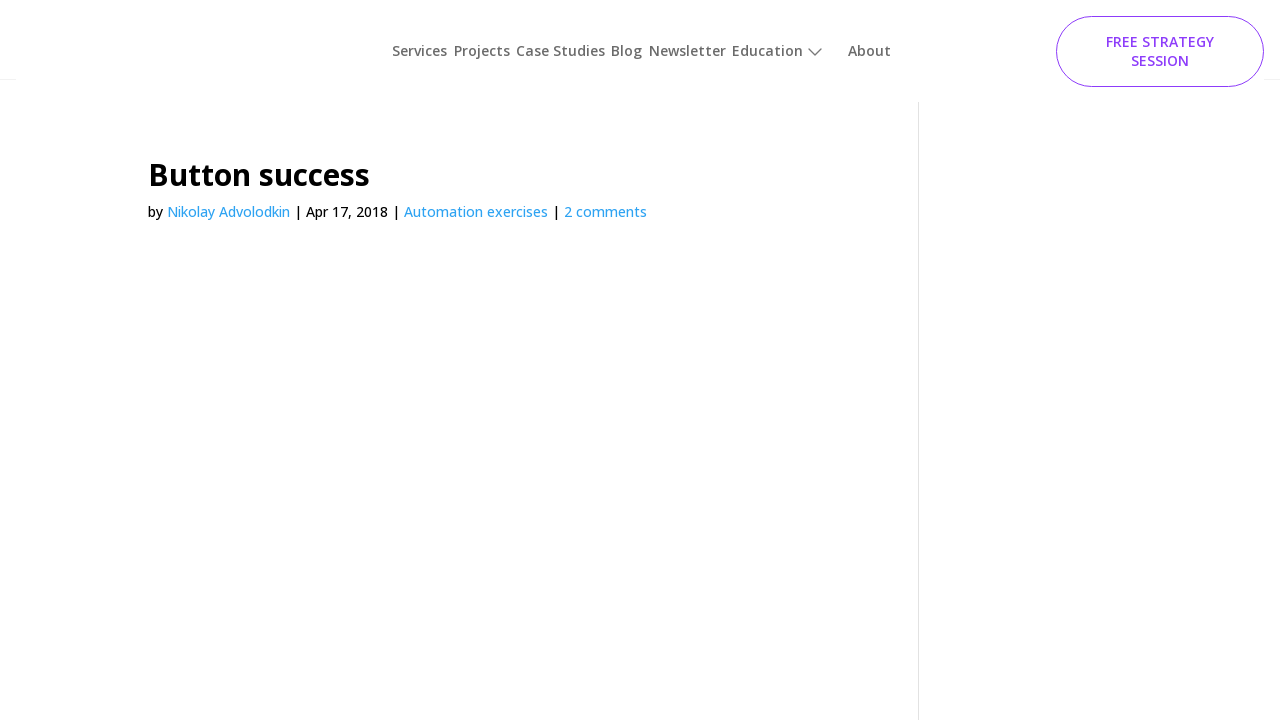

Success page loaded with entry-title element
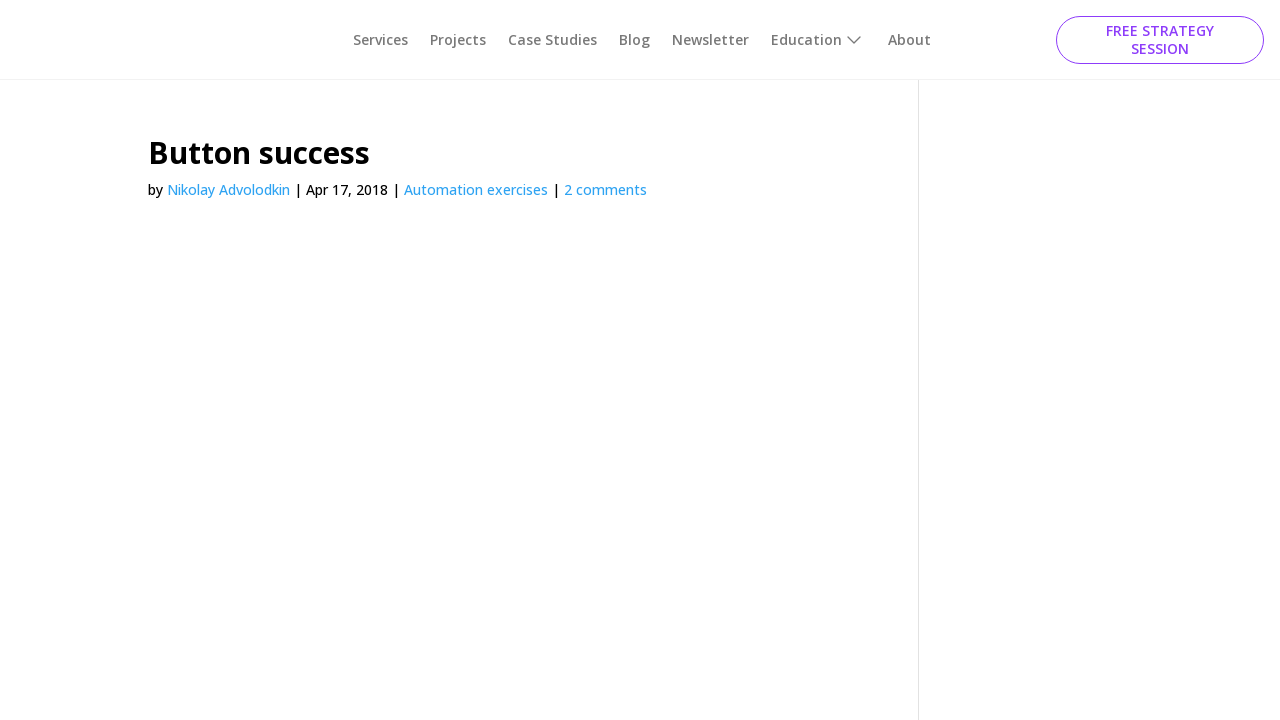

Verified success page displays 'Button success' title
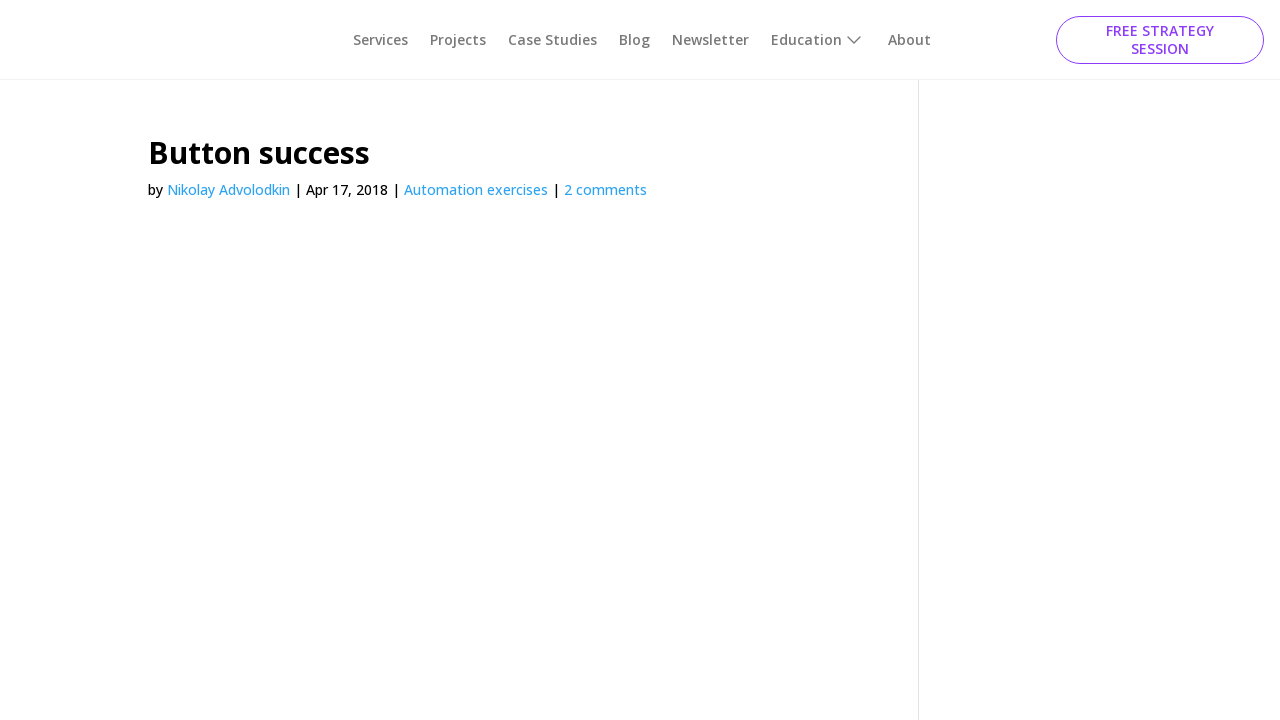

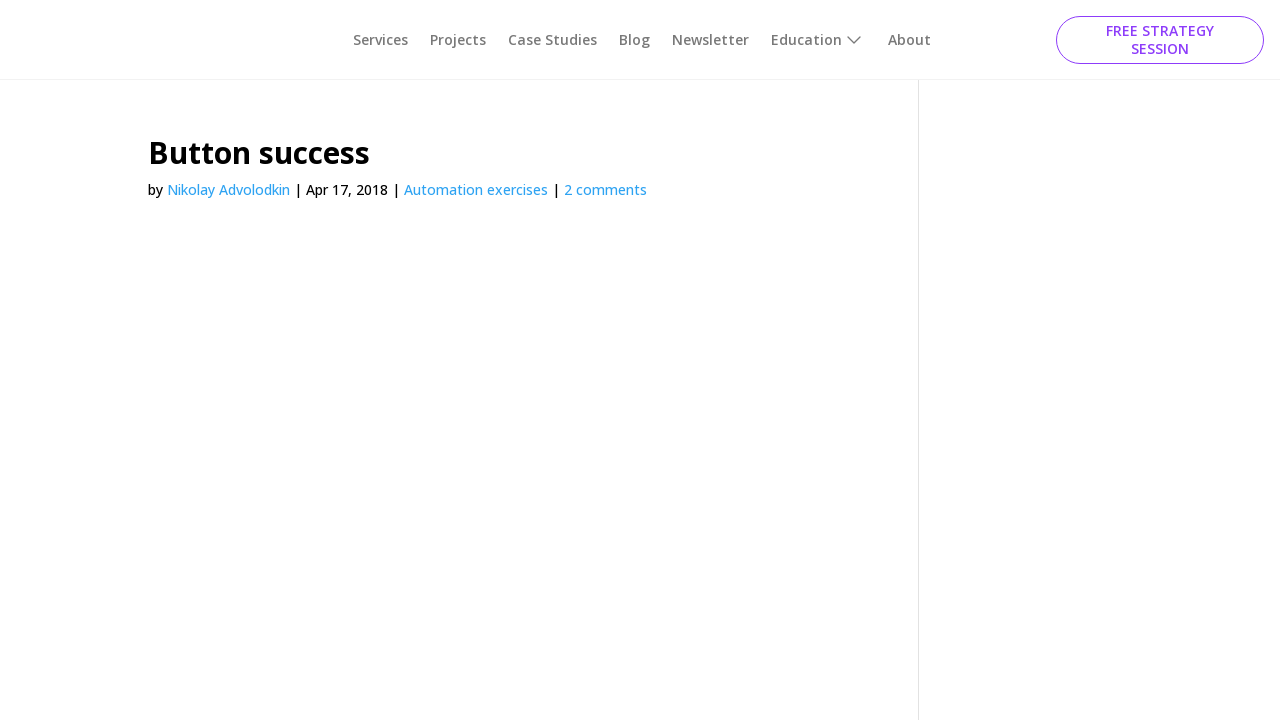